Tests alert popup handling by triggering an alert, capturing its message, and accepting it

Starting URL: http://demo.automationtesting.in/Alerts.html

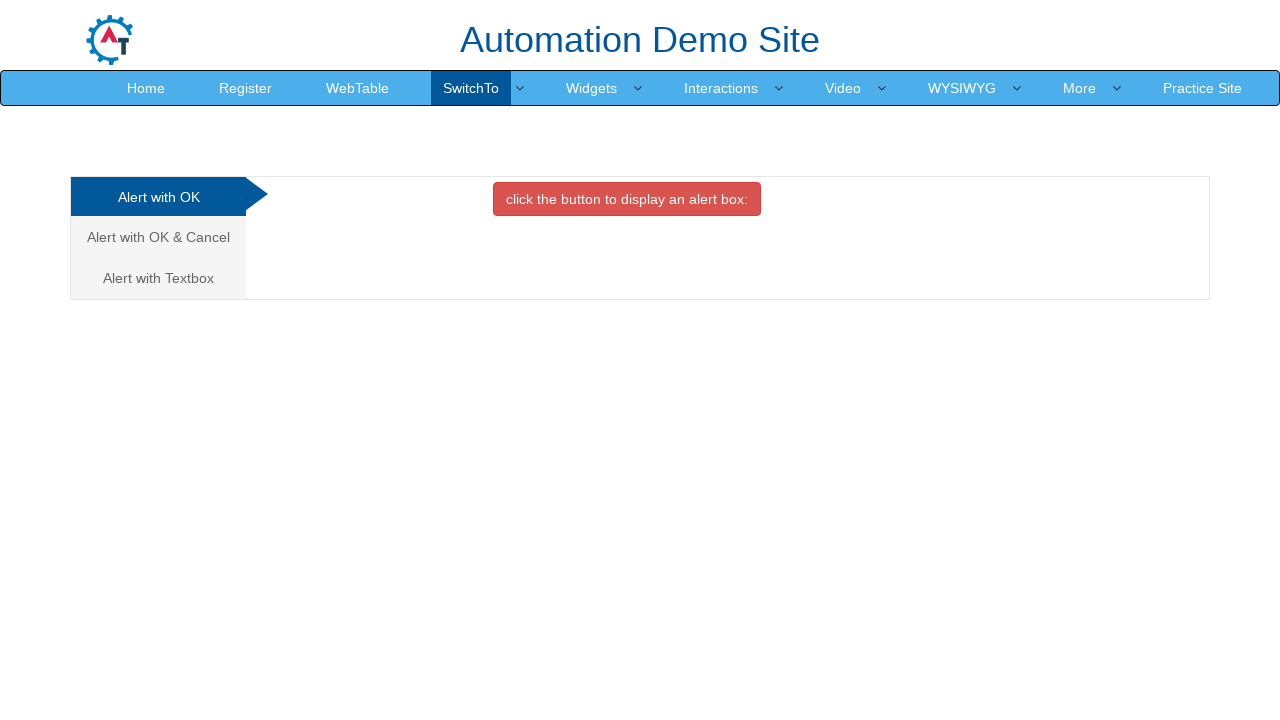

Clicked button to trigger alert popup at (627, 199) on xpath=//*[@id='OKTab']/button
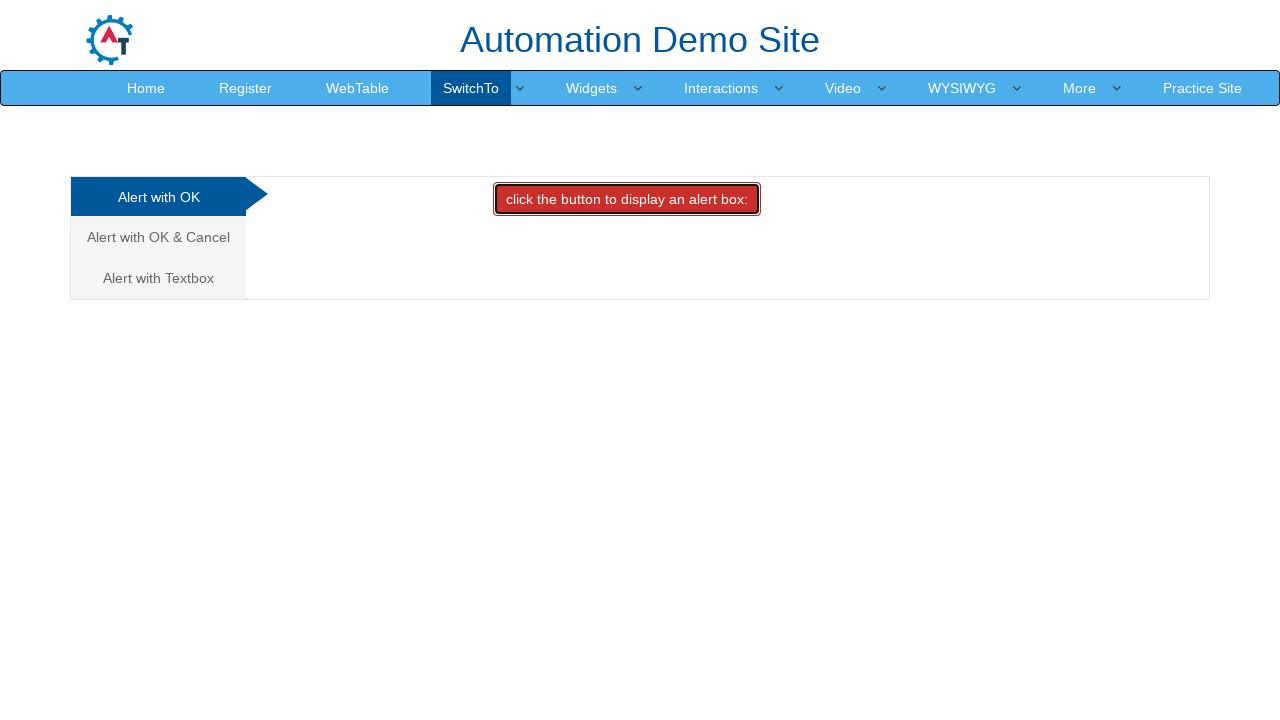

Set up alert dialog handler to accept popups
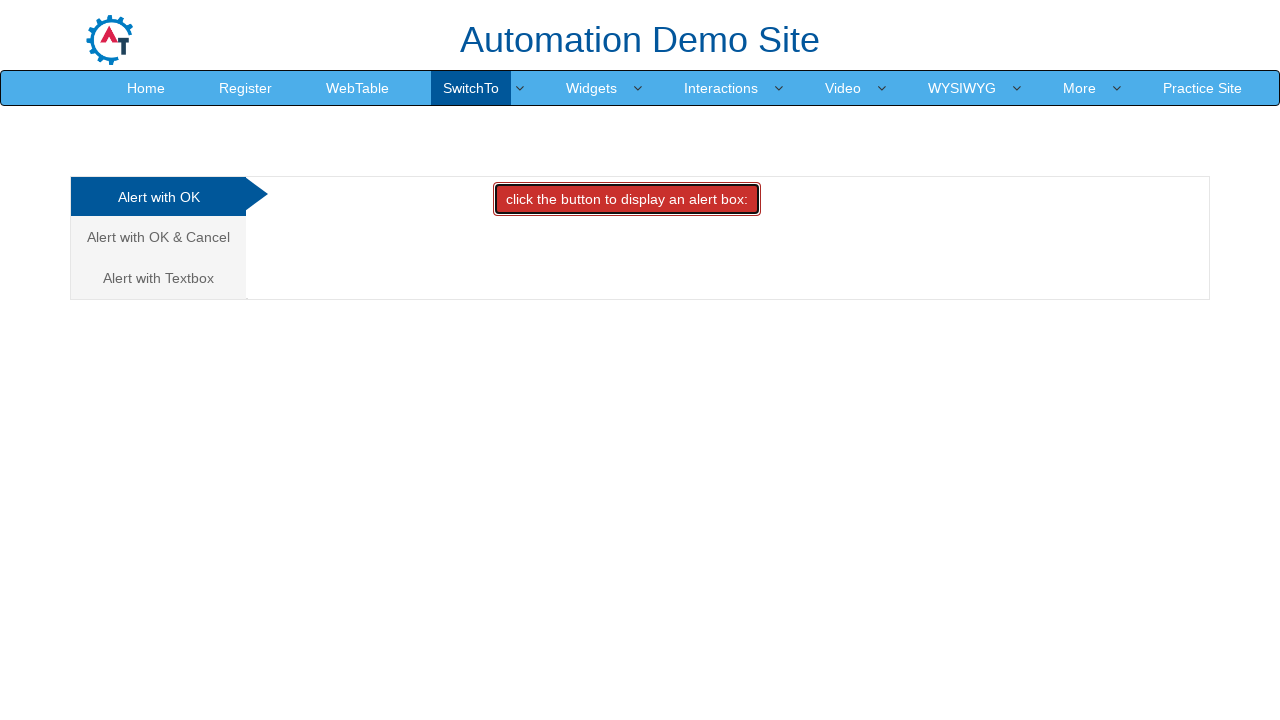

Clicked button again to trigger alert at (627, 199) on xpath=//*[@id='OKTab']/button
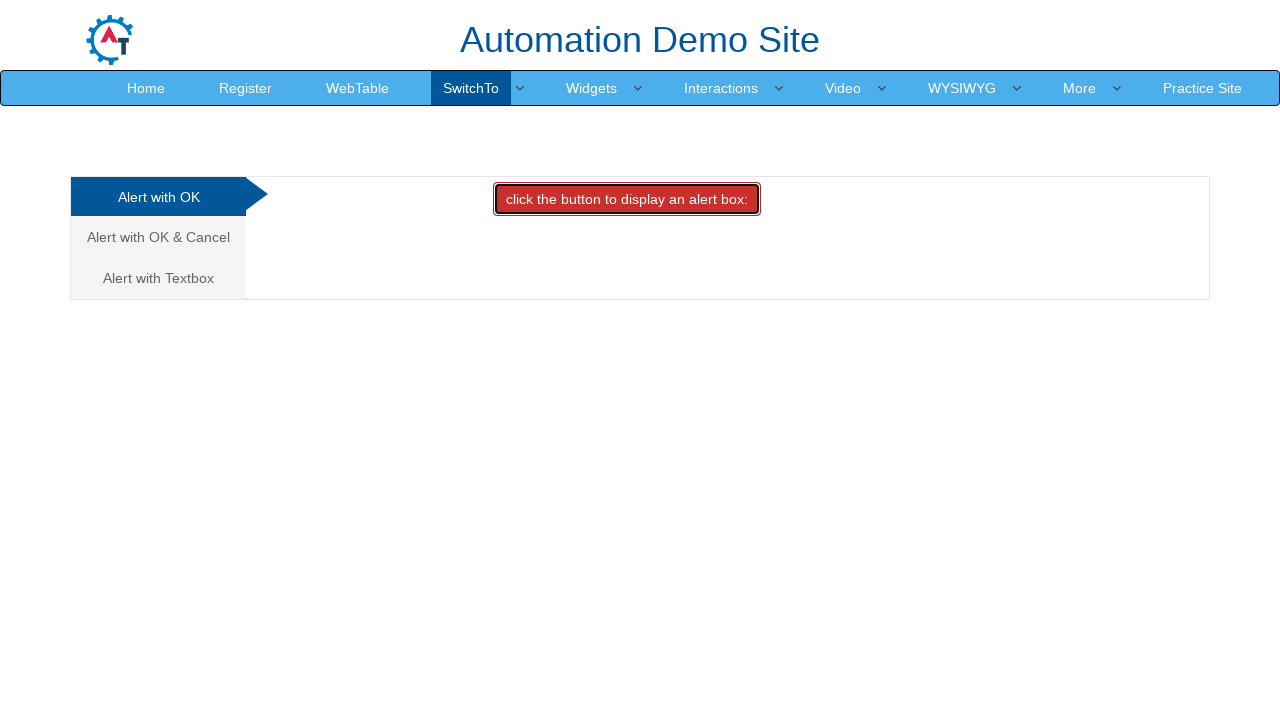

Waited for alert to be processed
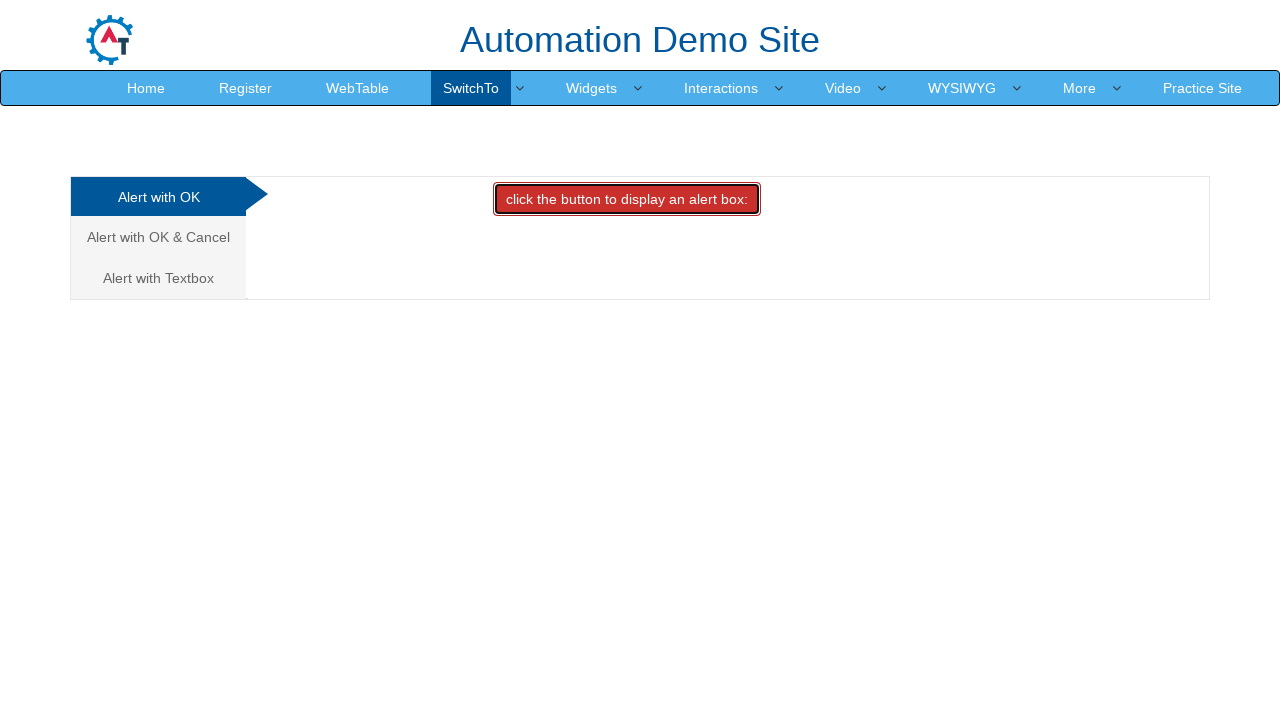

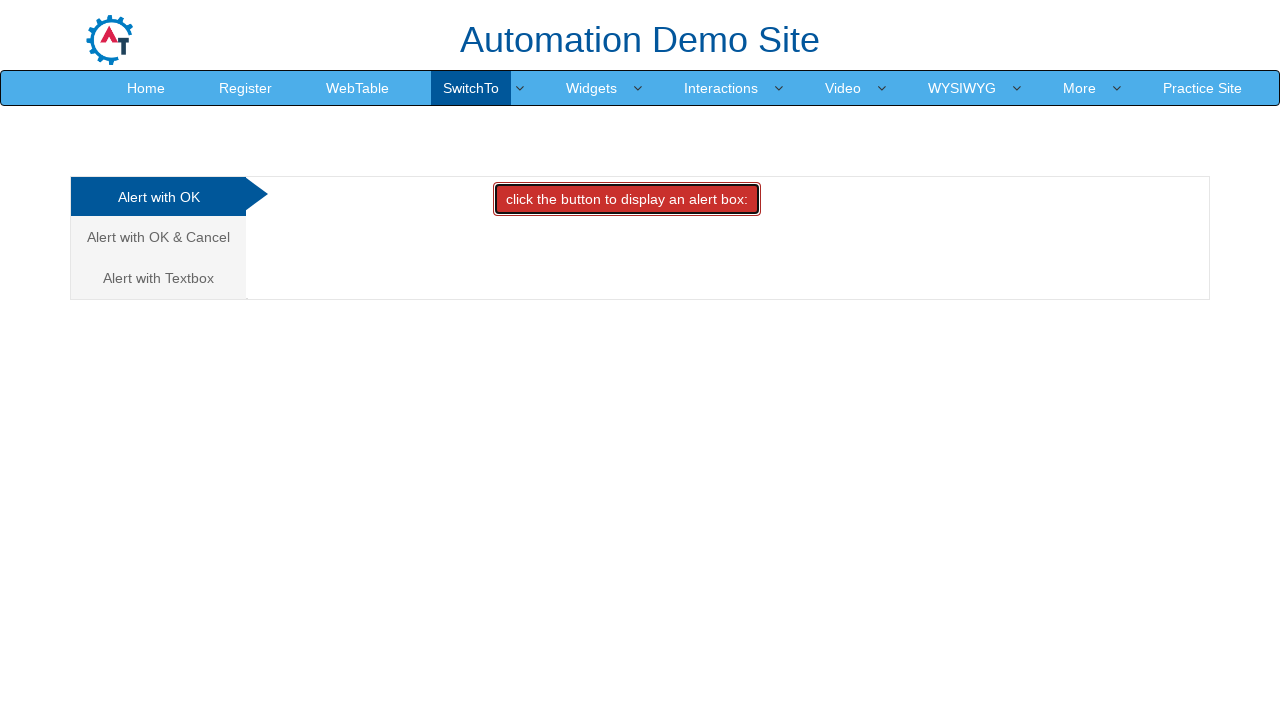